Tests an input form by filling in first name, last name, and email fields, then submitting the form and clicking on navigation links.

Starting URL: https://syntaxprojects.com/input-form-locator.php

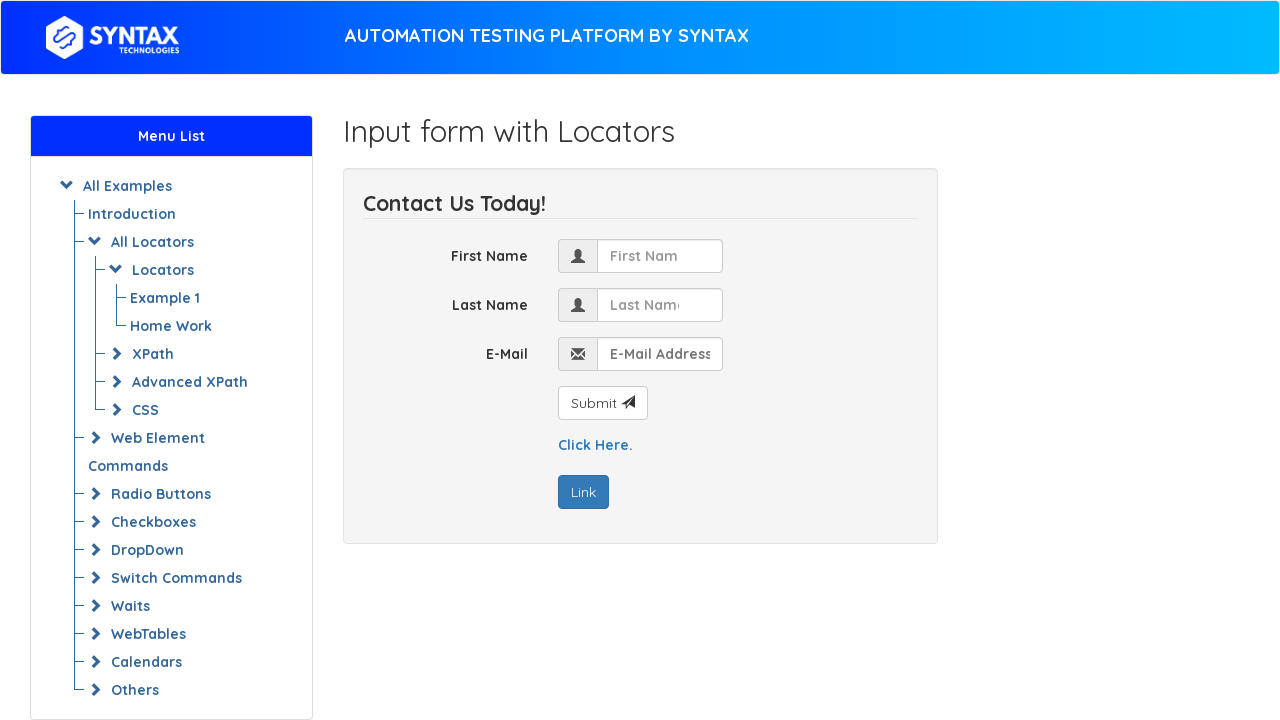

Filled first name field with 'Marcus' on #first_name
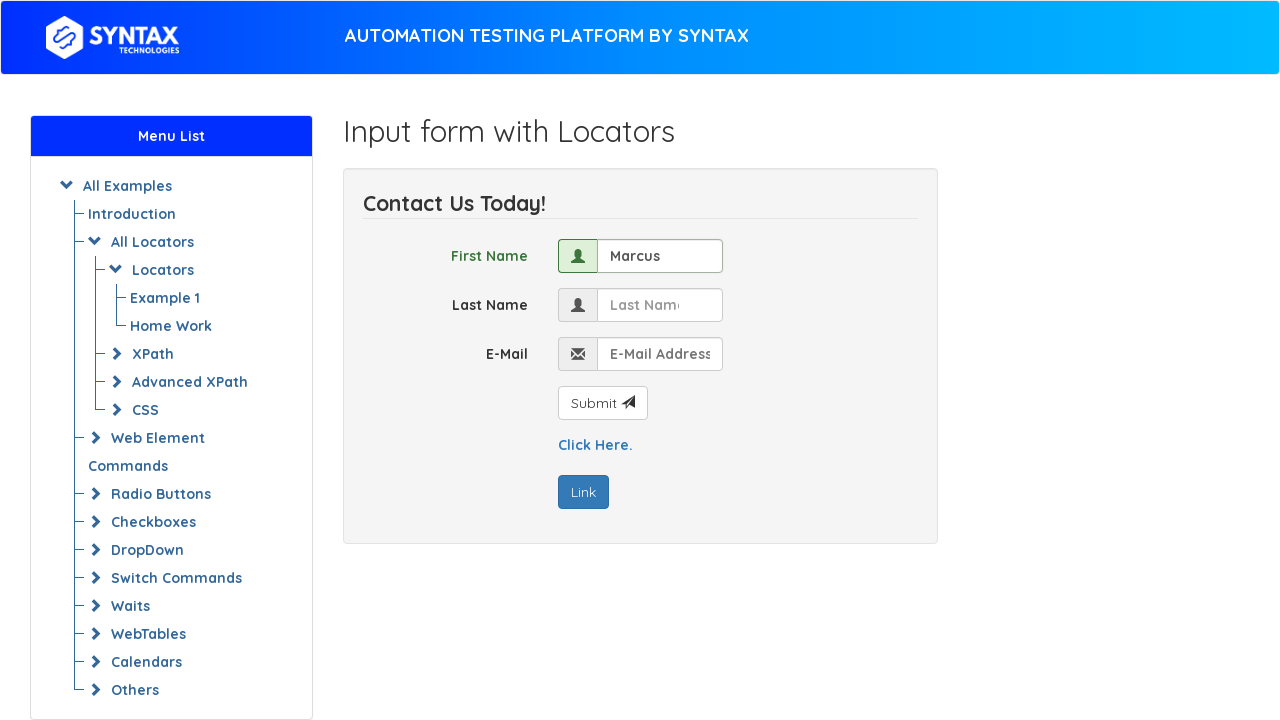

Filled last name field with 'Thompson' on input[name='last_name']
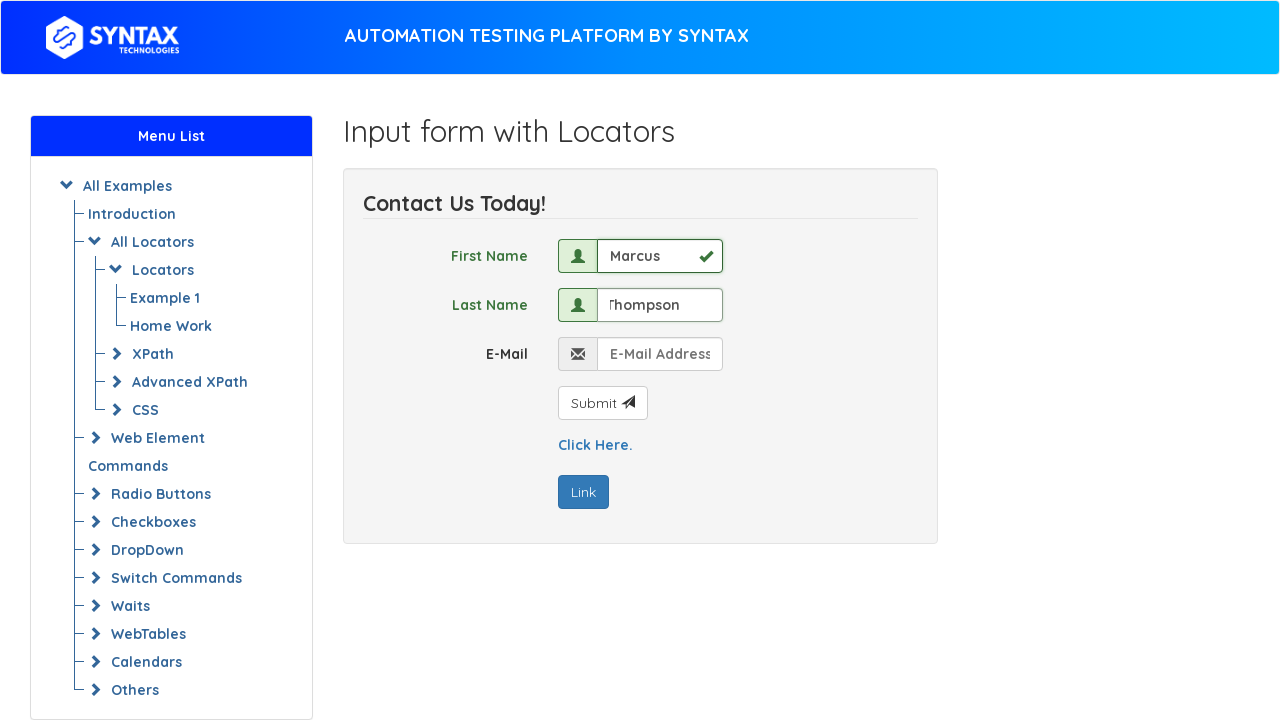

Filled email field with 'marcus.thompson@example.com' on input[name='email']
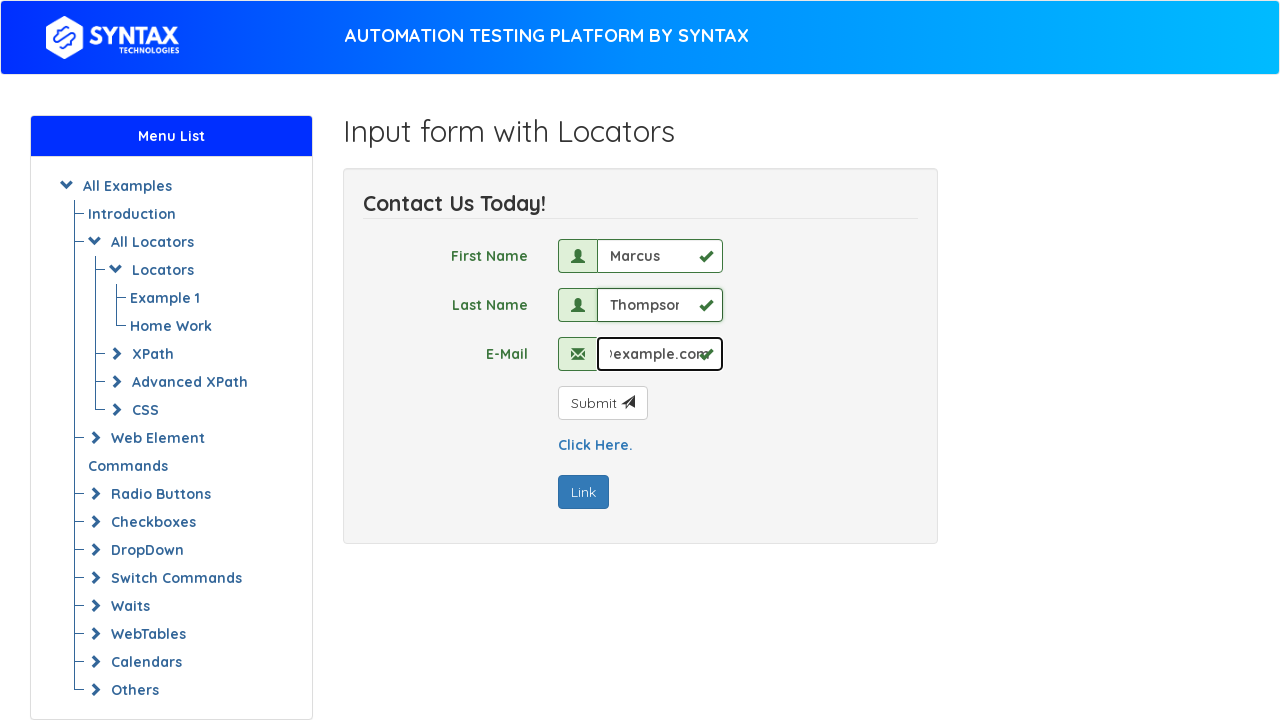

Clicked submit button to submit the form at (602, 403) on #submit_button
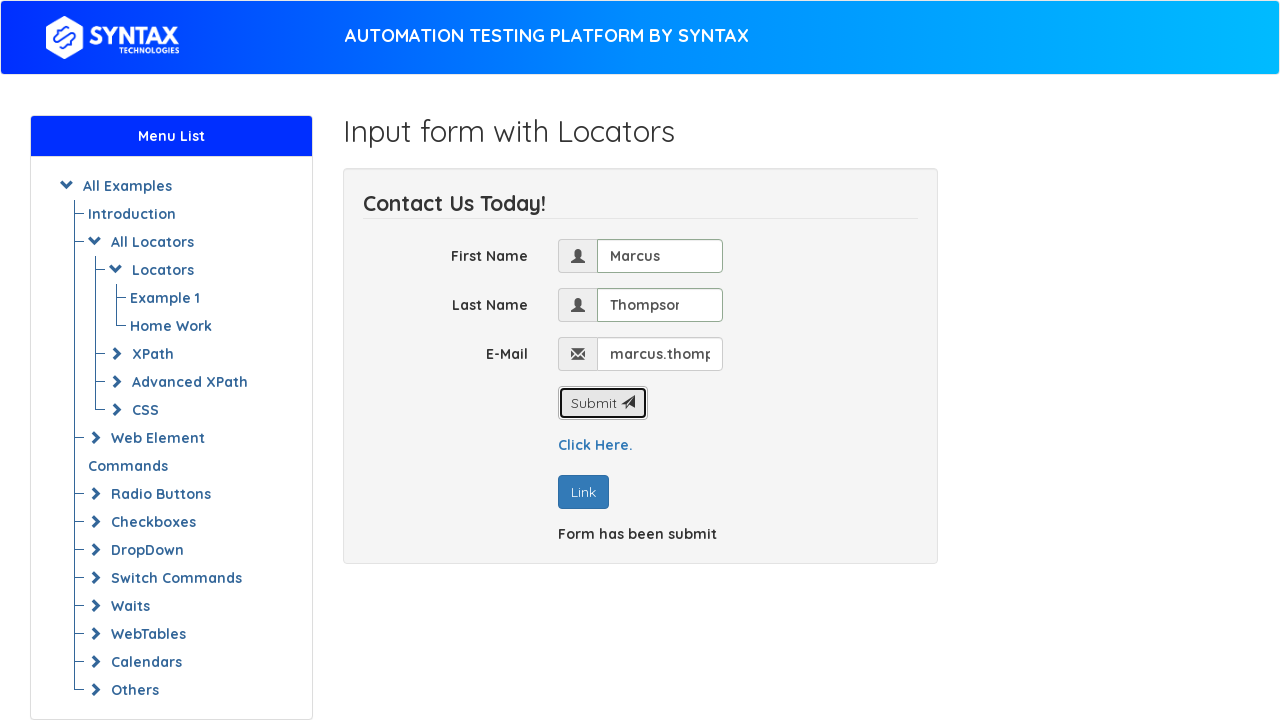

Clicked on 'Click Here' navigation link at (595, 445) on a:has-text('Click Here')
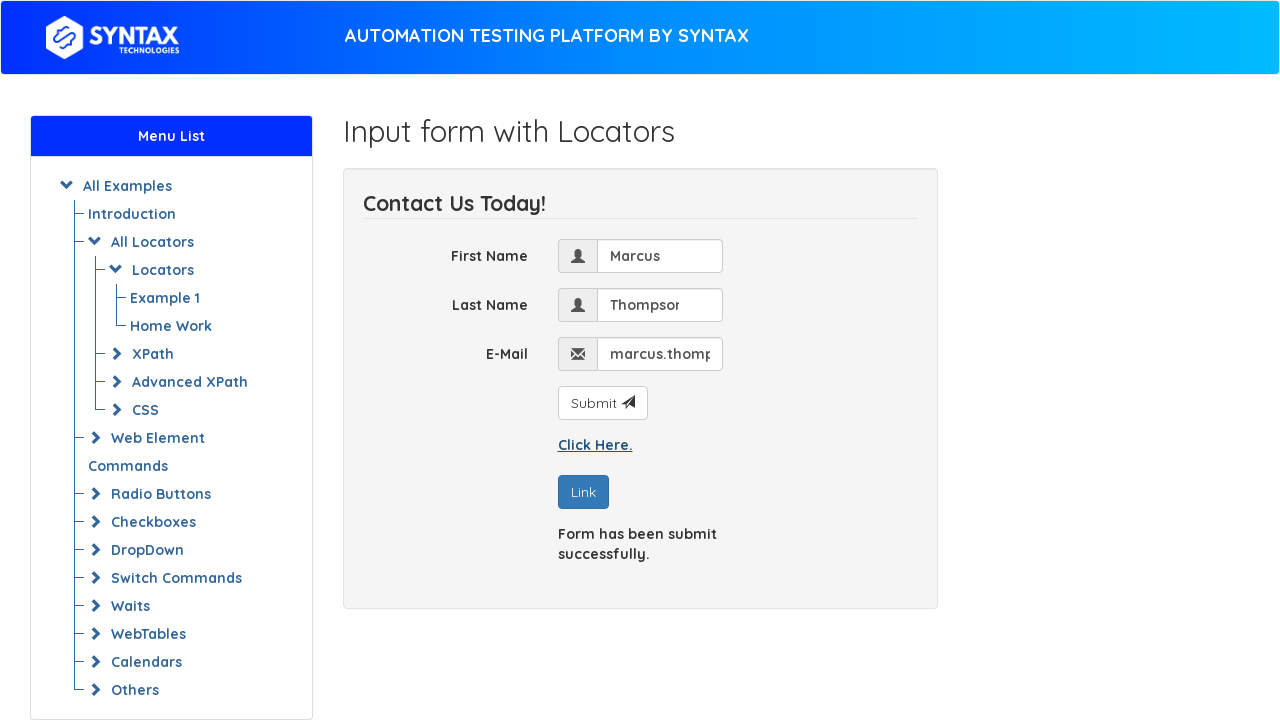

Clicked on 'Link' navigation link at (583, 492) on a:has-text('Link')
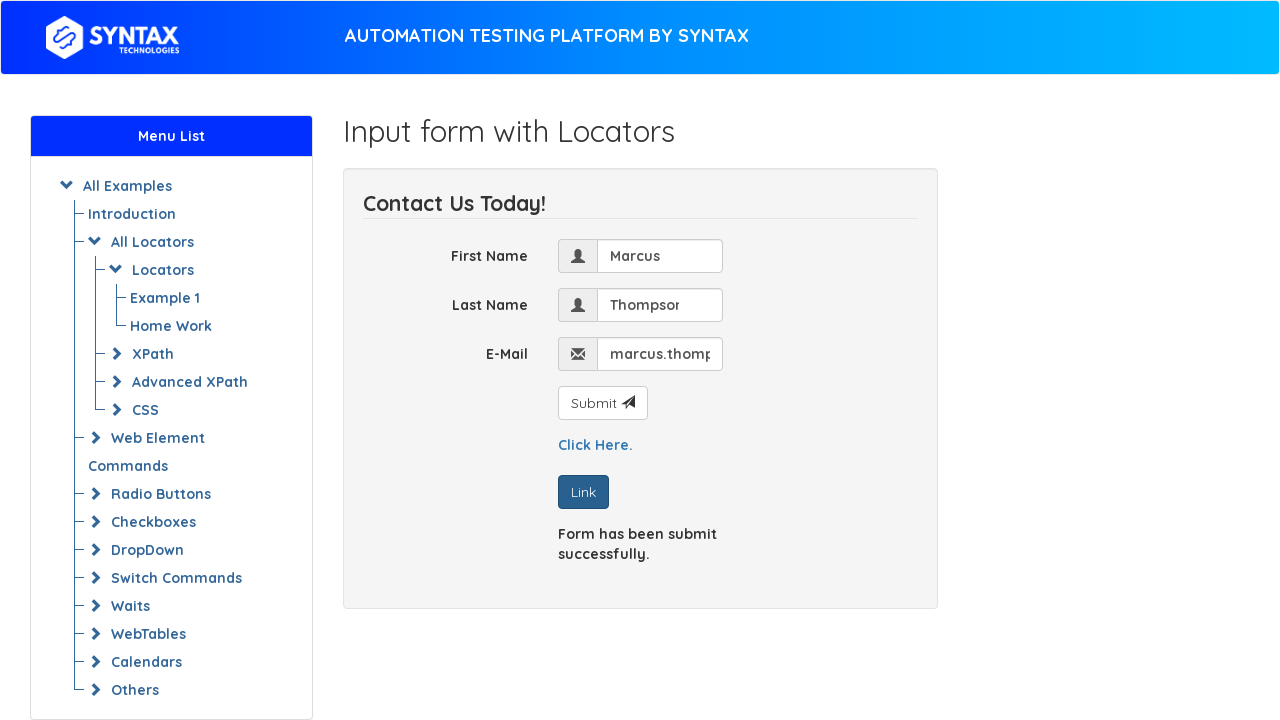

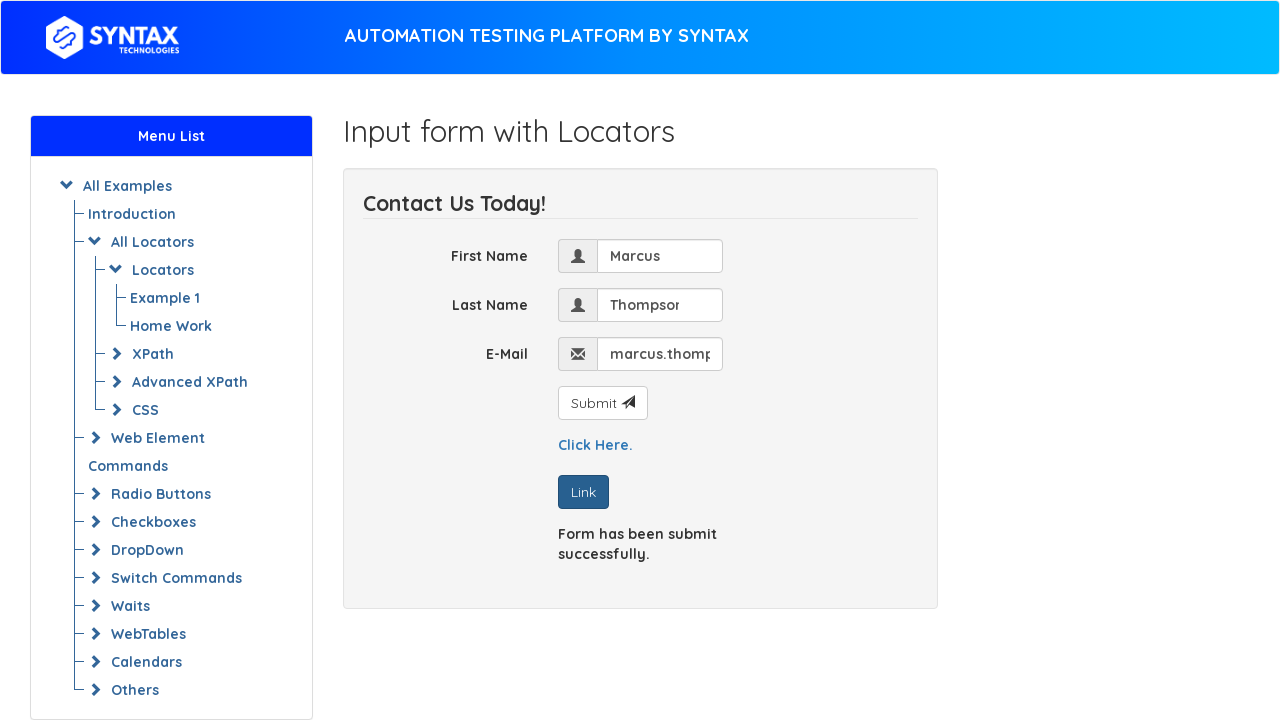